Tests JavaScript prompt alert handling by clicking a button to trigger a prompt, entering text into the prompt dialog, accepting it, and verifying the result message is displayed.

Starting URL: https://the-internet.herokuapp.com/javascript_alerts

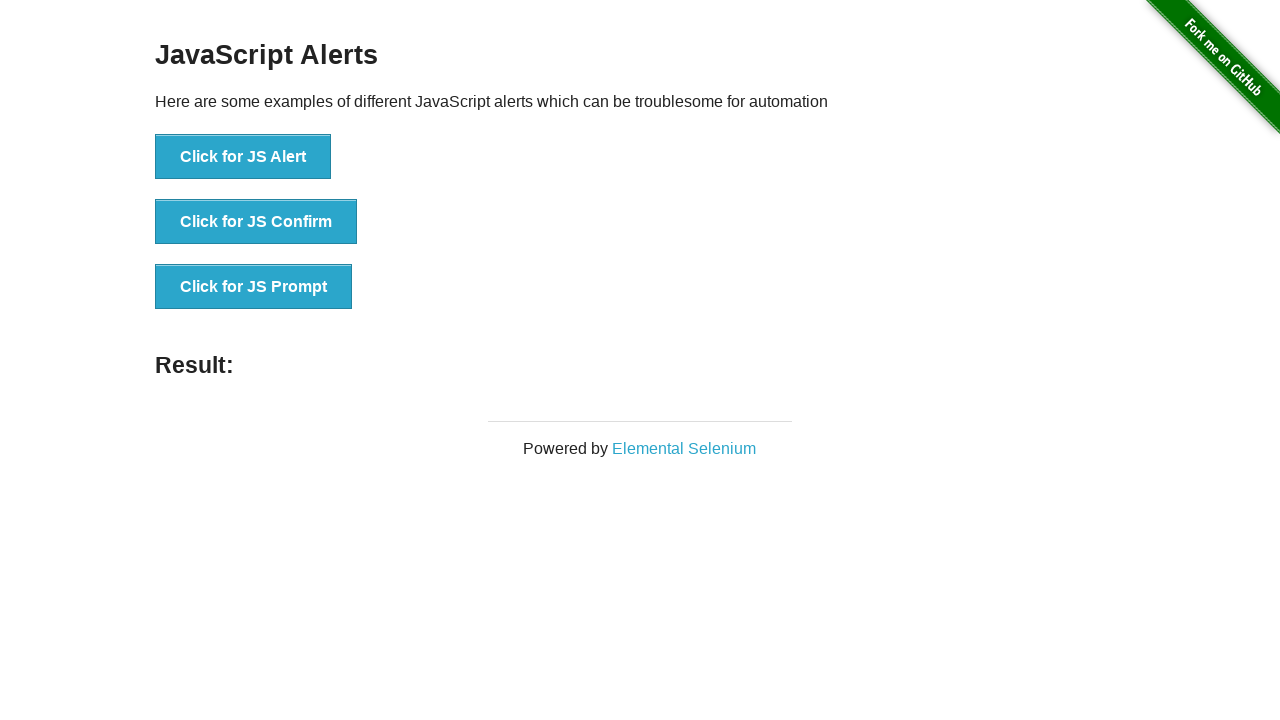

Clicked 'Click for JS Prompt' button to trigger prompt dialog at (254, 287) on xpath=//button[text()='Click for JS Prompt']
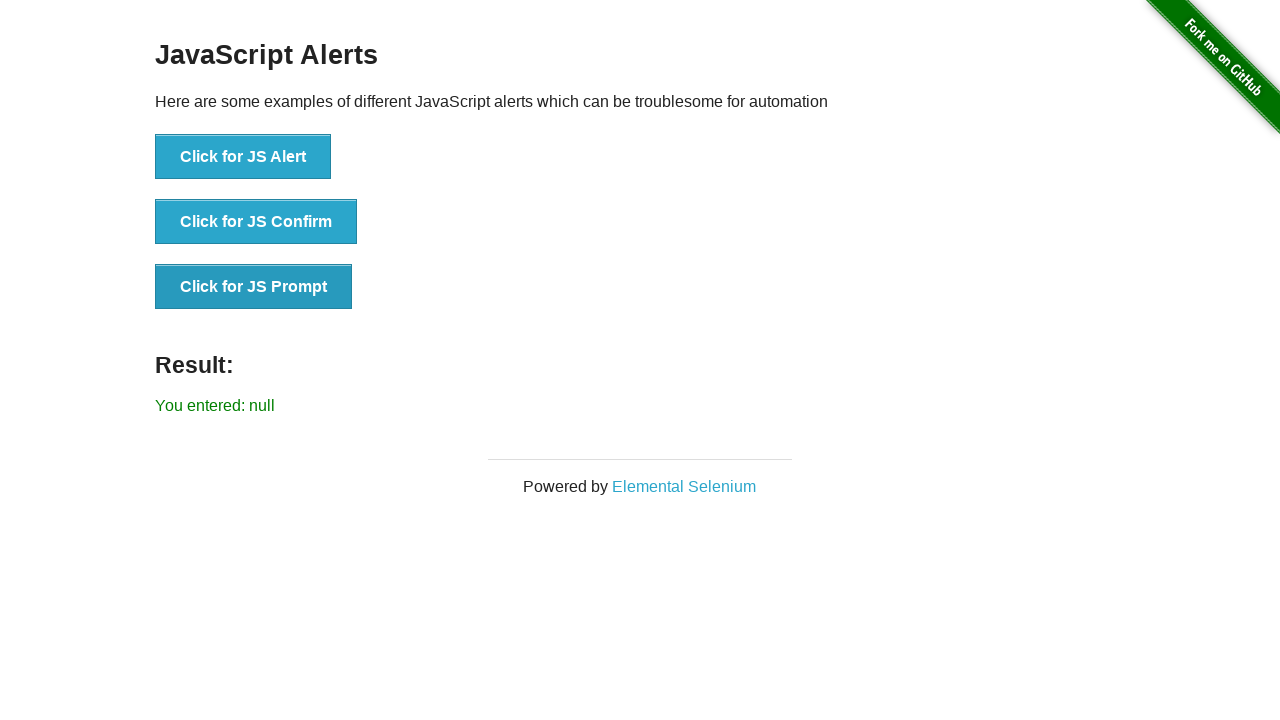

Set up dialog event handler to accept prompts with text 'I am Zahid Hussain'
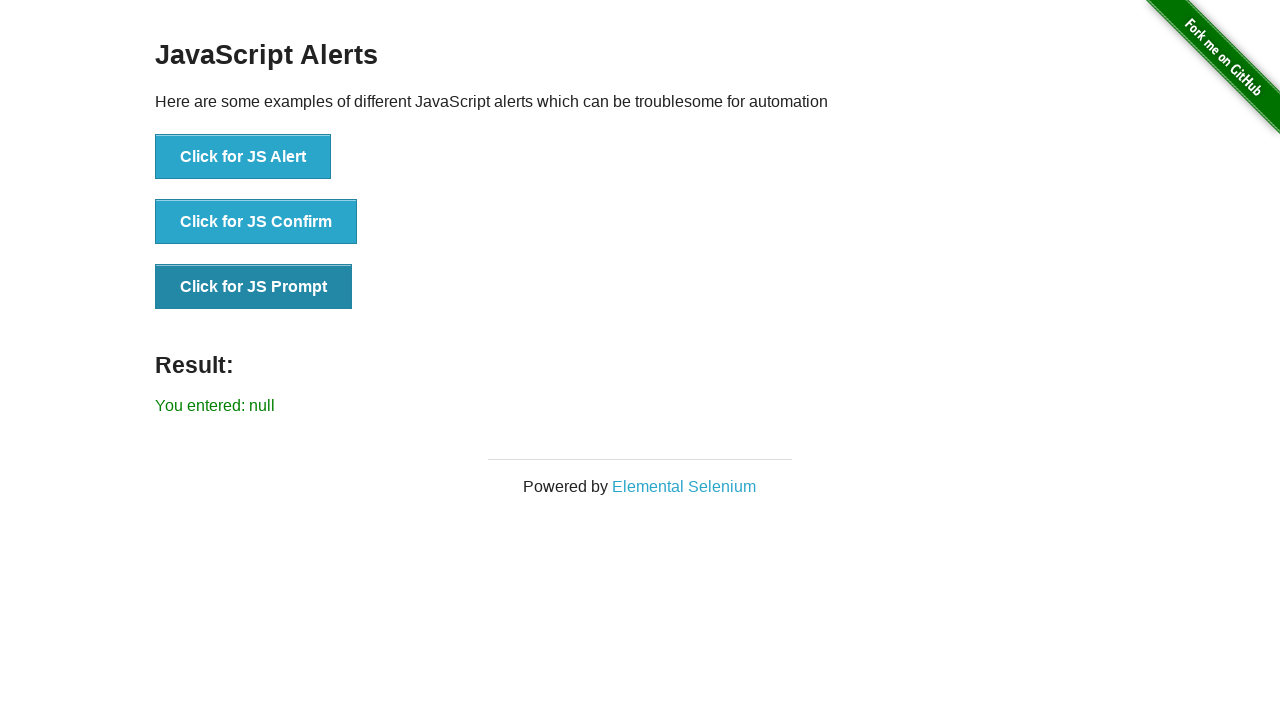

Clicked 'Click for JS Prompt' button again to trigger prompt with handler active at (254, 287) on xpath=//button[text()='Click for JS Prompt']
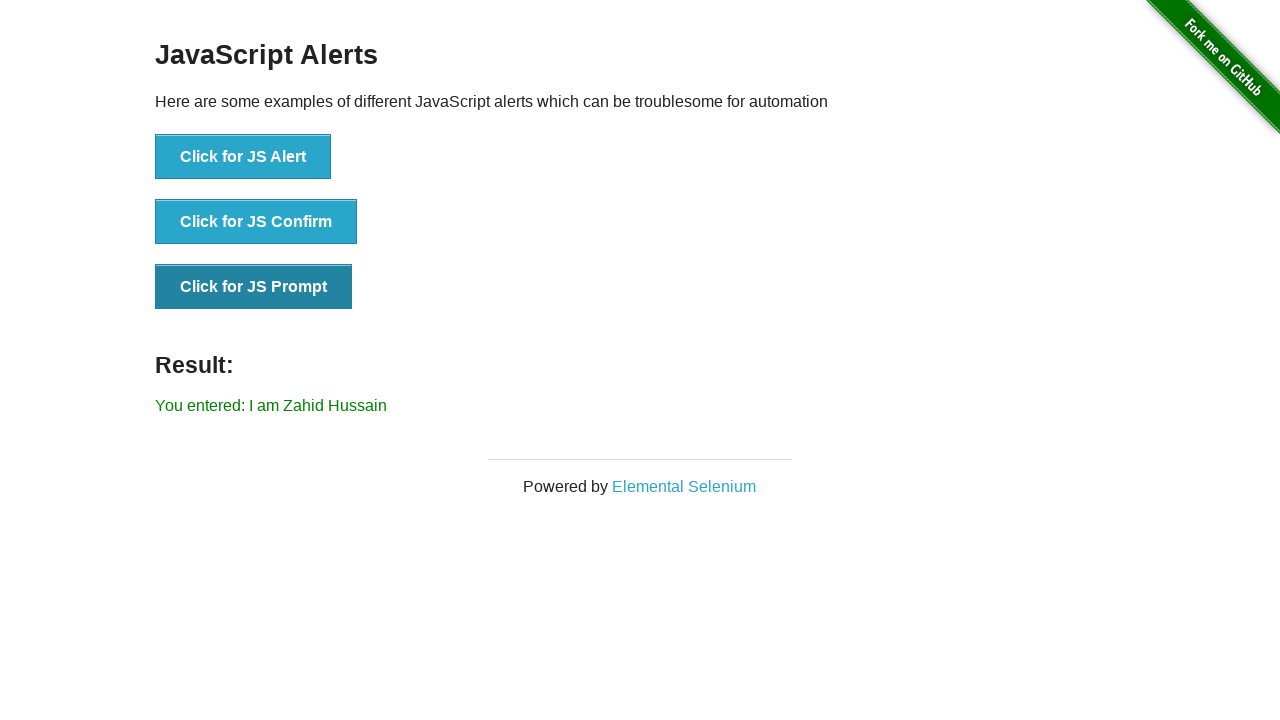

Result element became visible after handling prompt
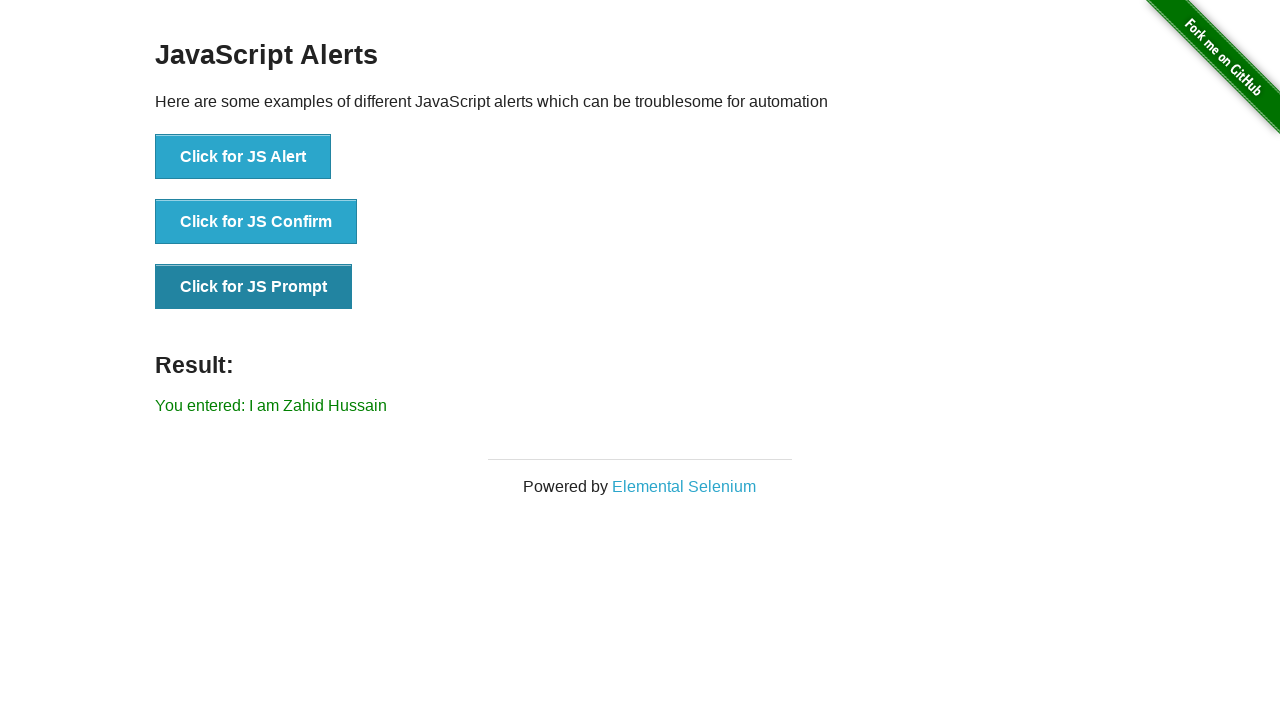

Retrieved result text: You entered: I am Zahid Hussain
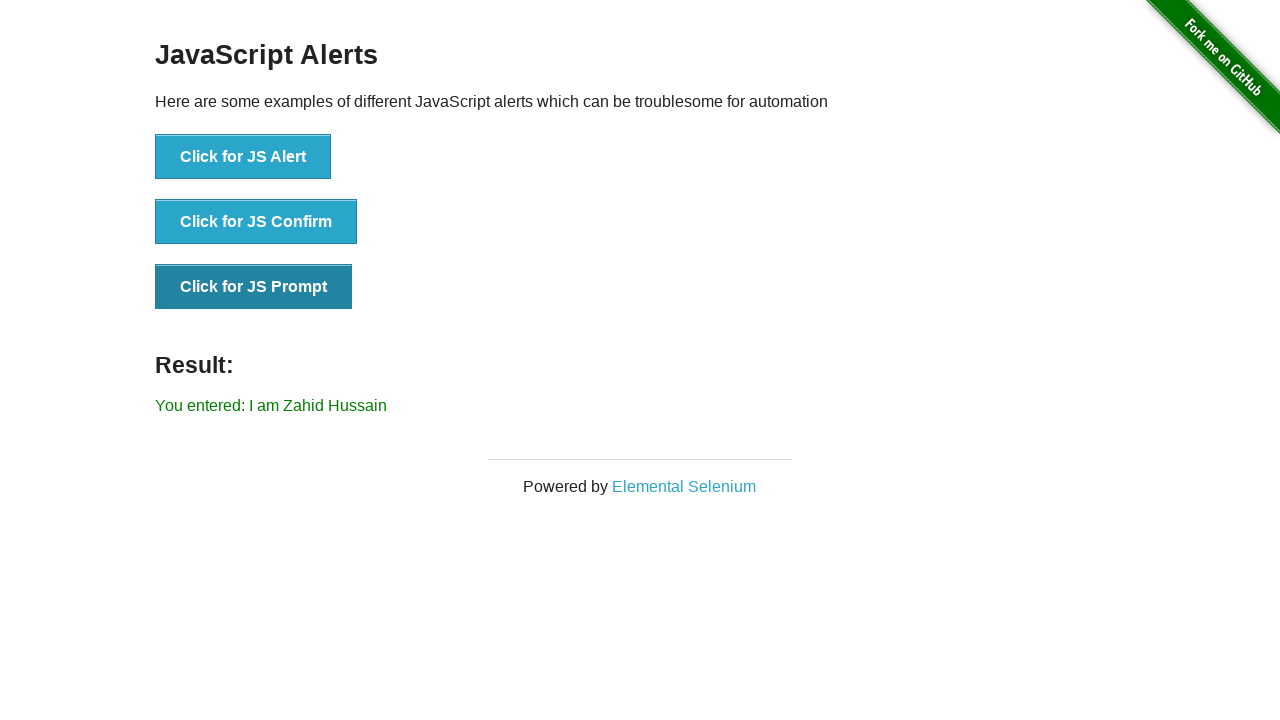

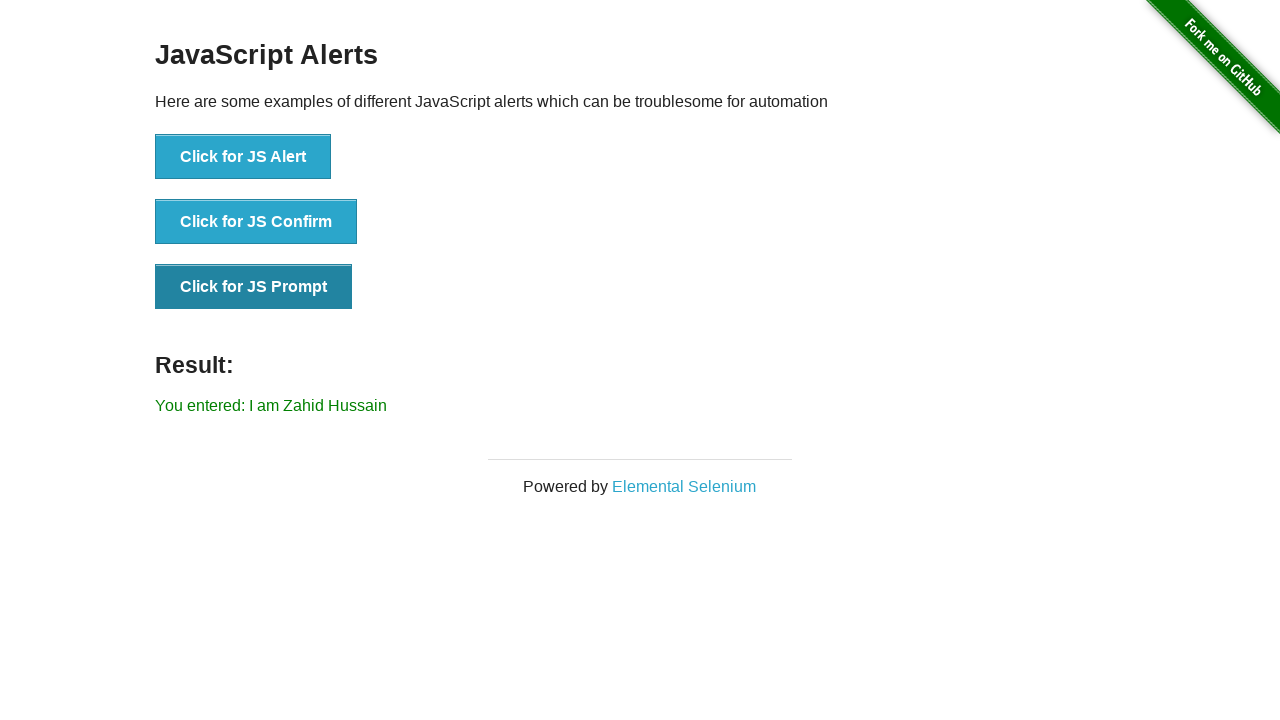